Tests scrolling functionality on an automation practice page and interacts with a table element to verify its structure and content

Starting URL: https://rahulshettyacademy.com/AutomationPractice/

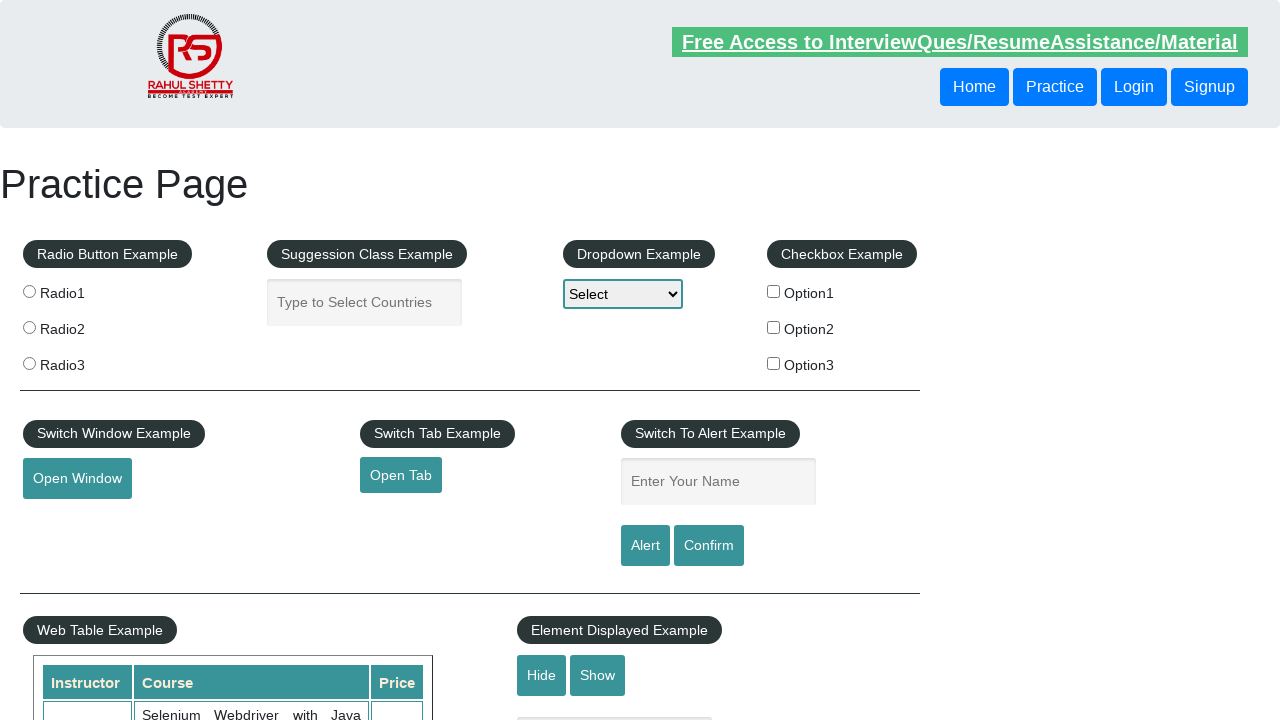

Scrolled page down by 500 pixels
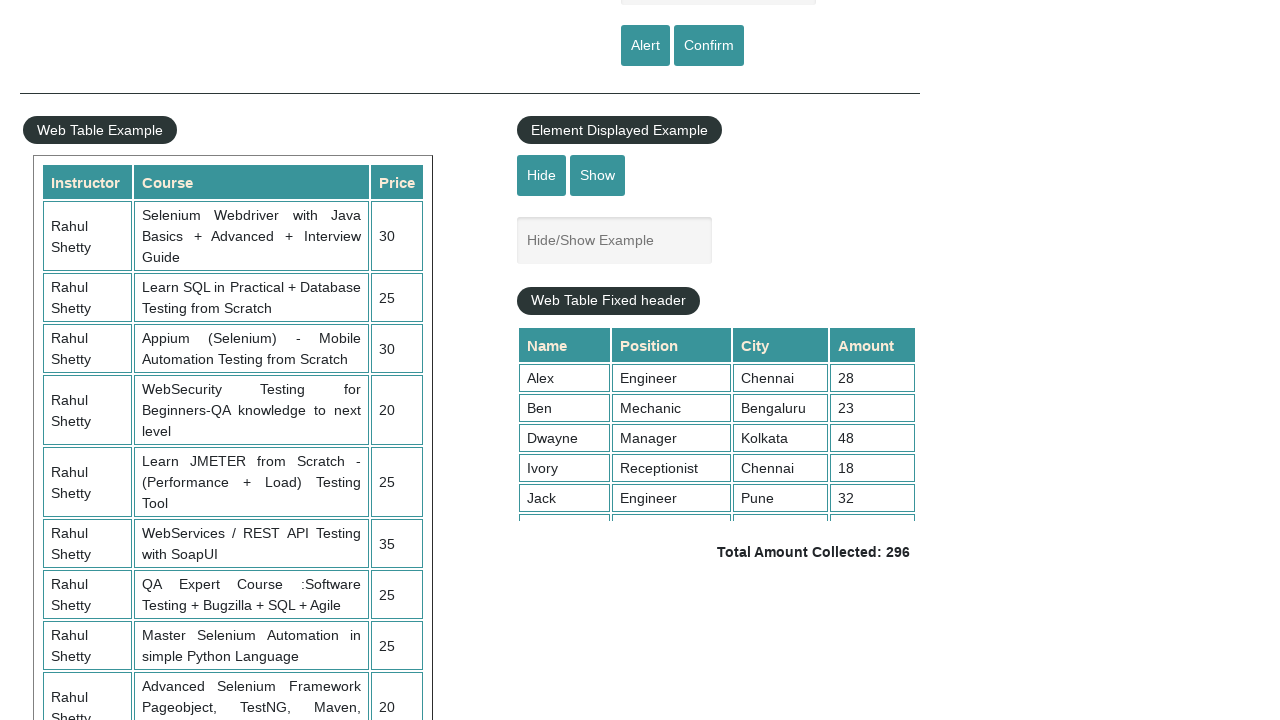

Waited 2 seconds for scroll animation to complete
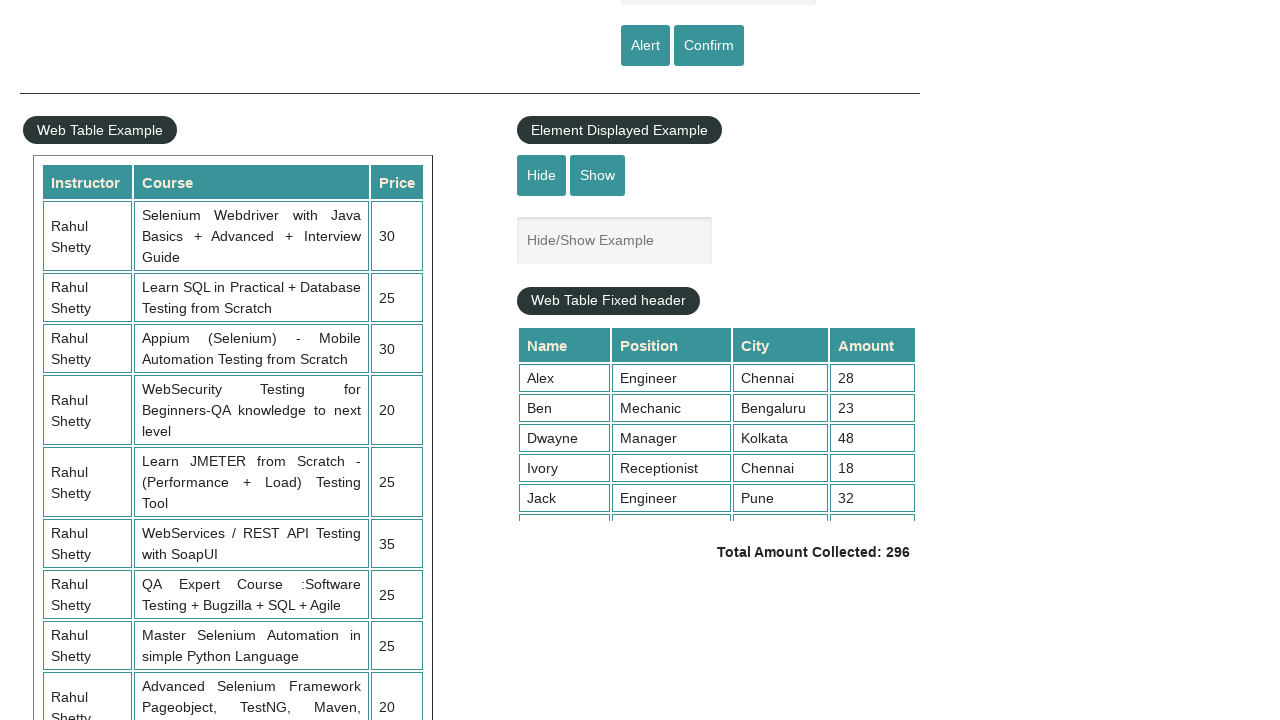

Scrolled table display element to position 5000
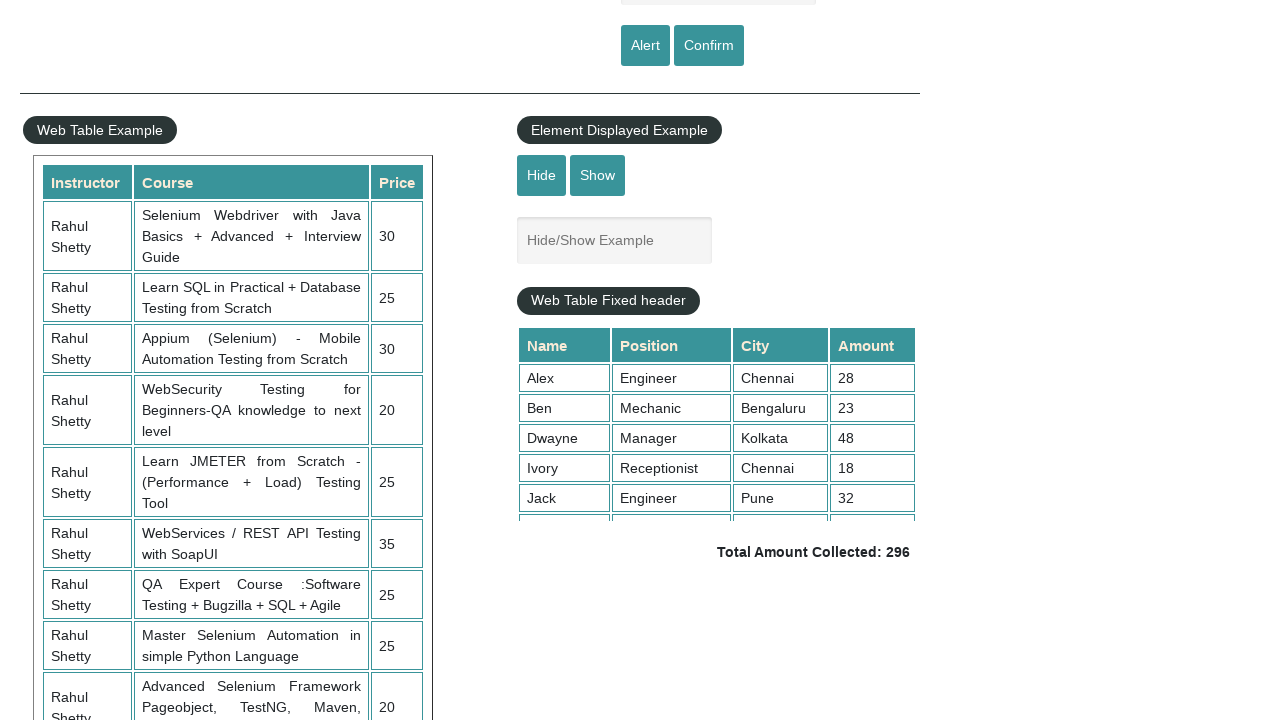

Product table element became visible
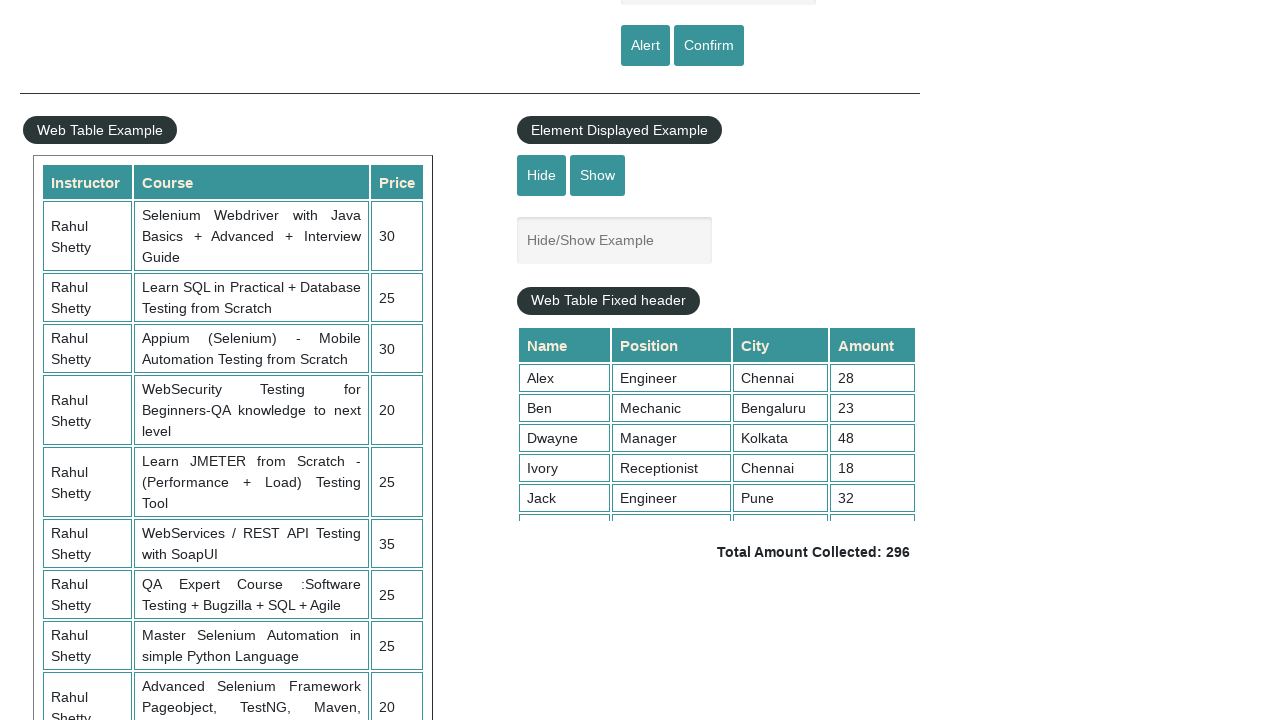

Located product table element
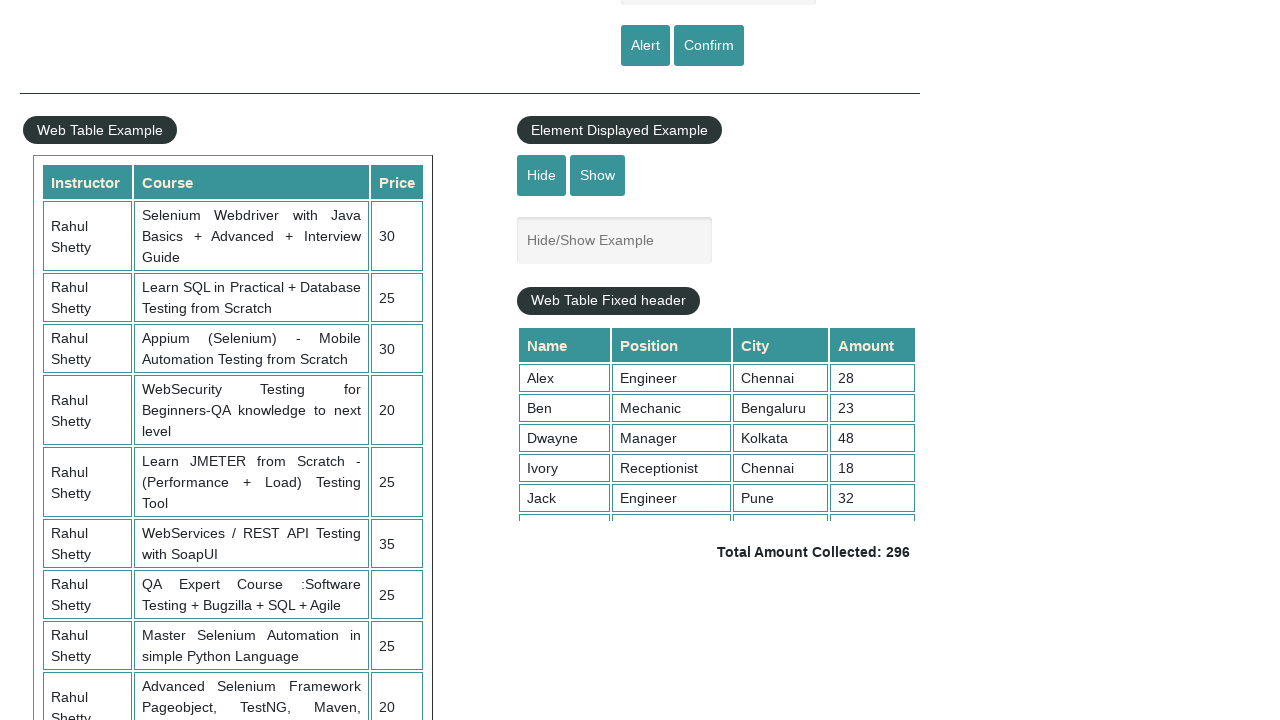

Located all rows within product table
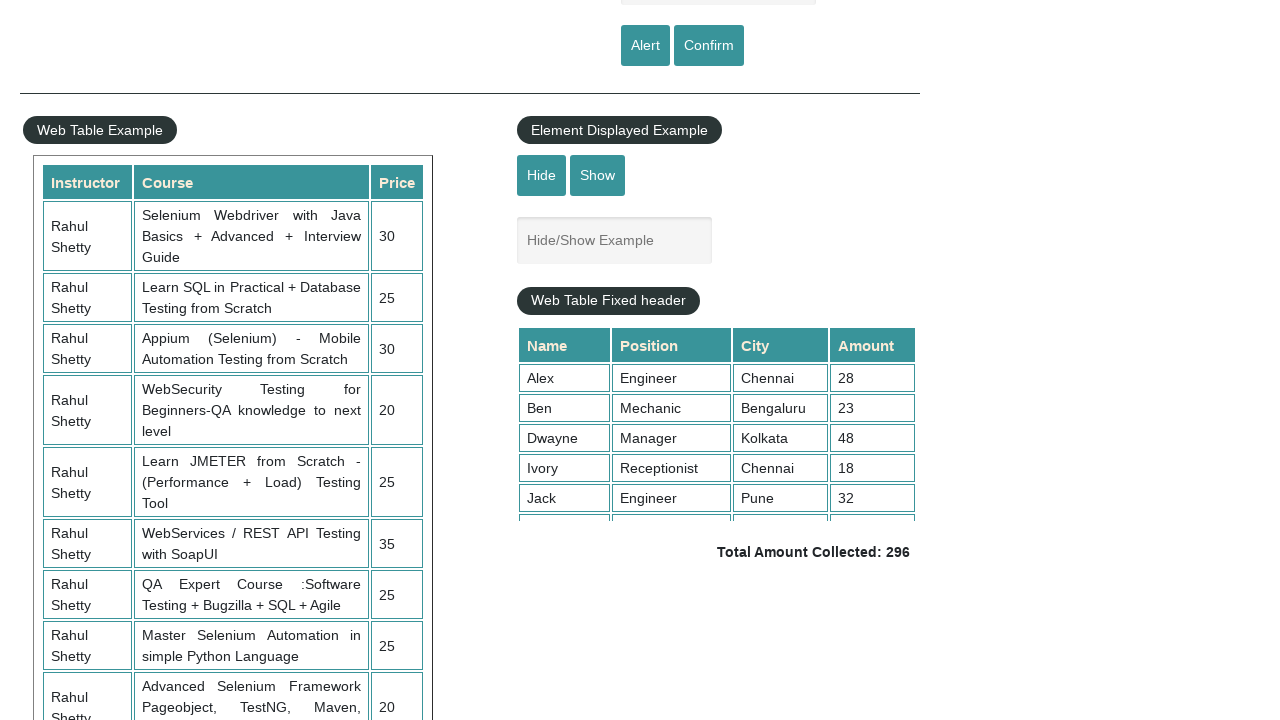

First table row became available
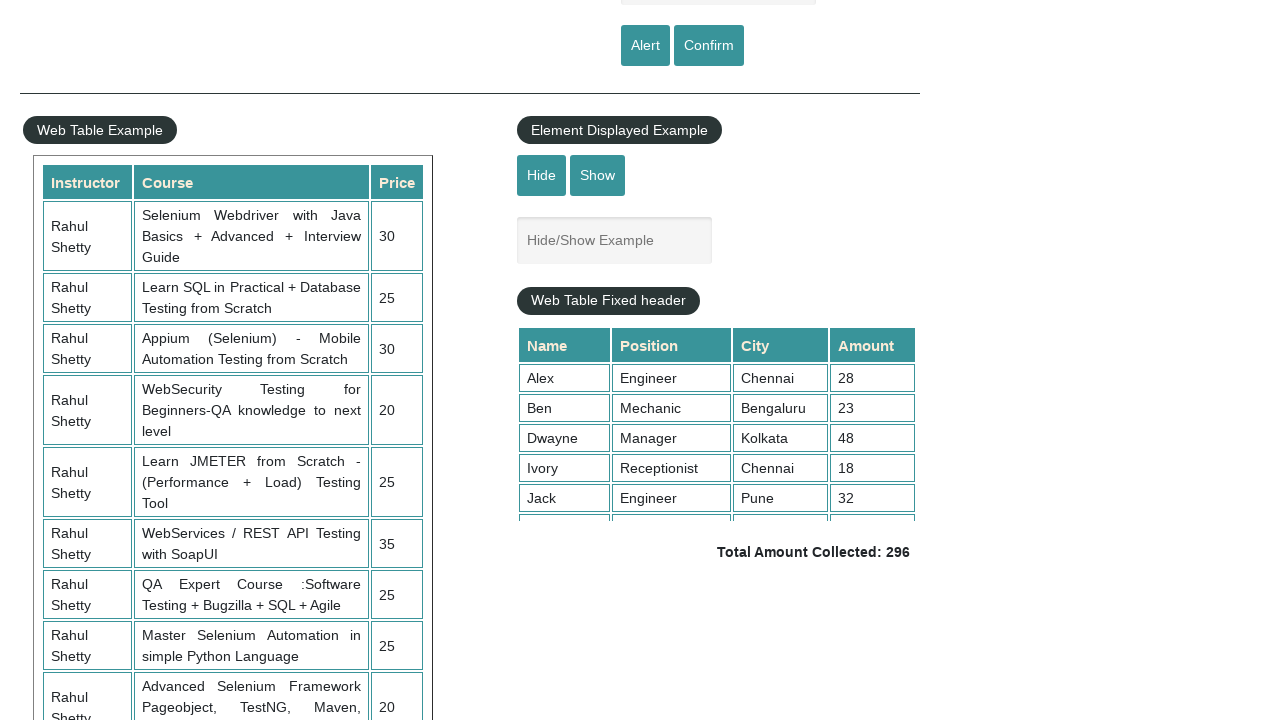

Located all cells in the third table row
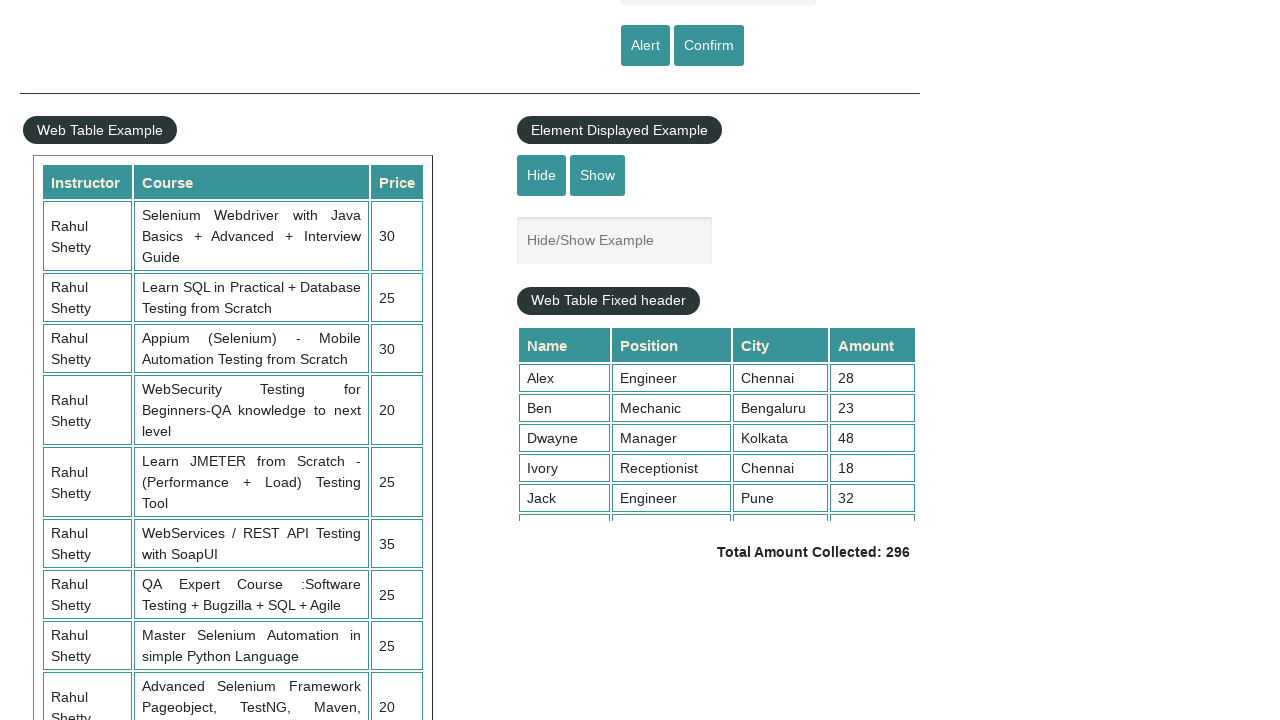

First cell in third table row became available
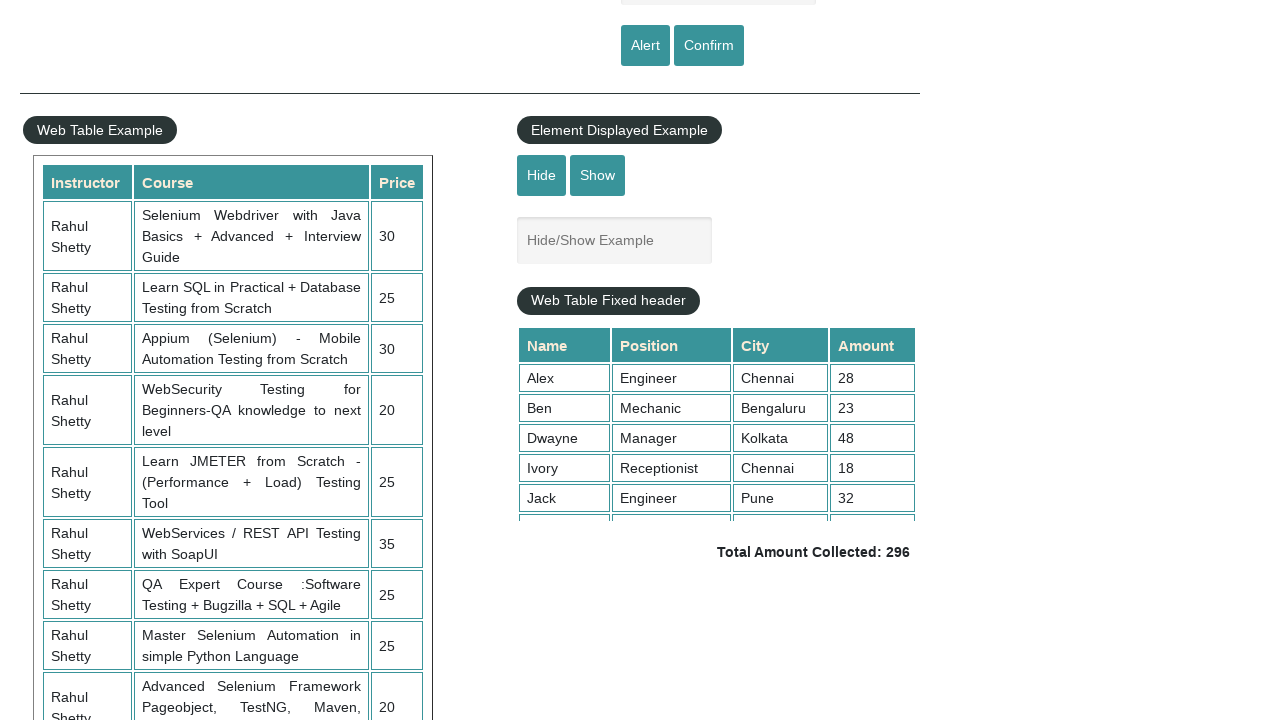

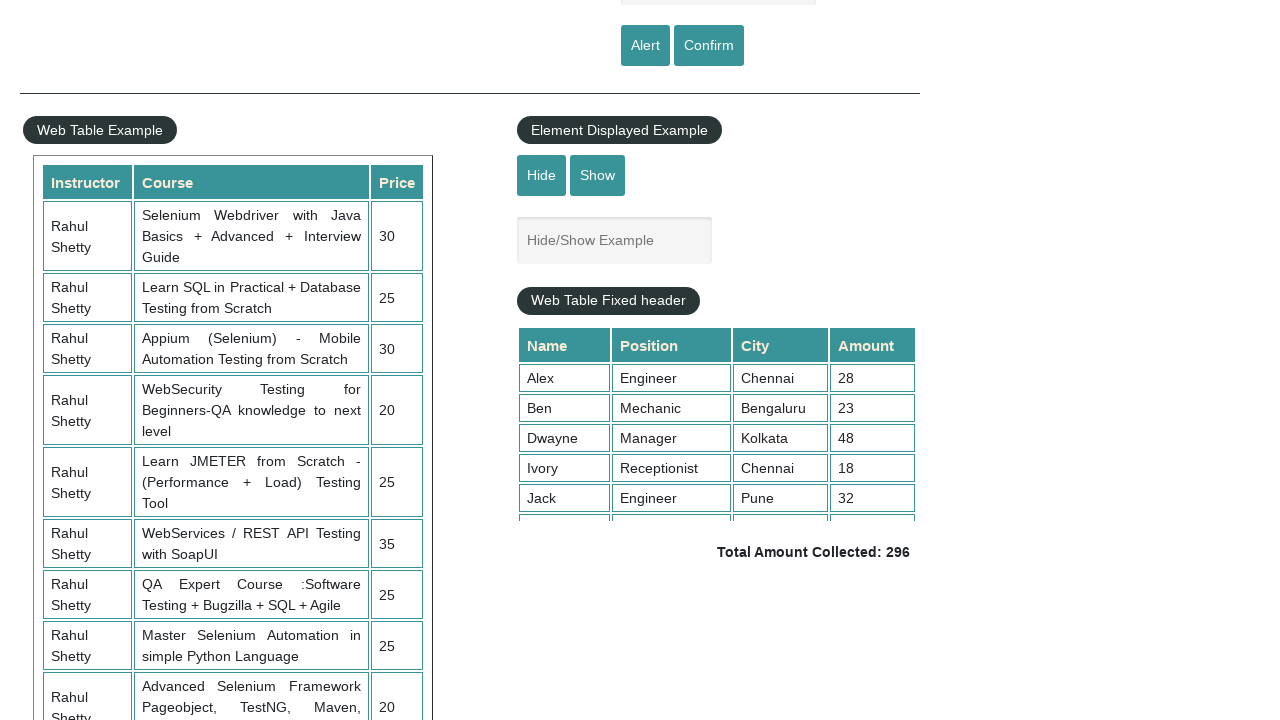